Navigates to the IncrementX website homepage and maximizes the browser window

Starting URL: https://www.incrementx.com/

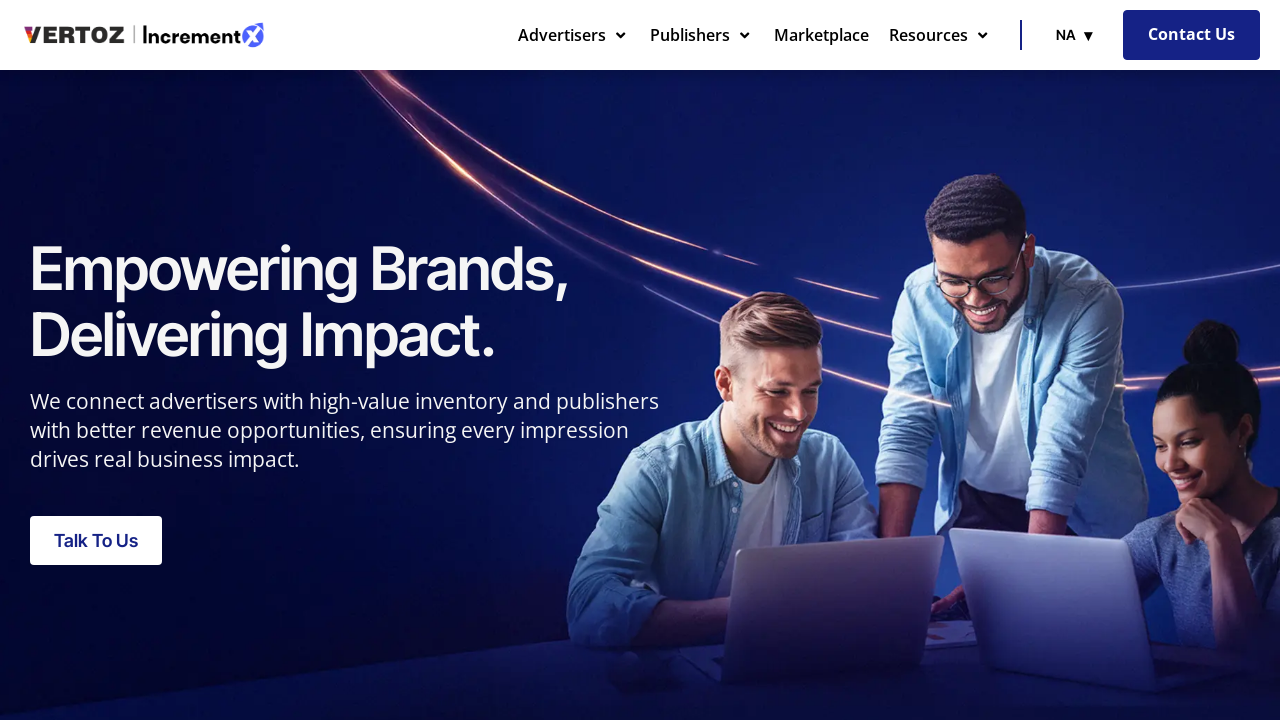

Navigated to IncrementX homepage
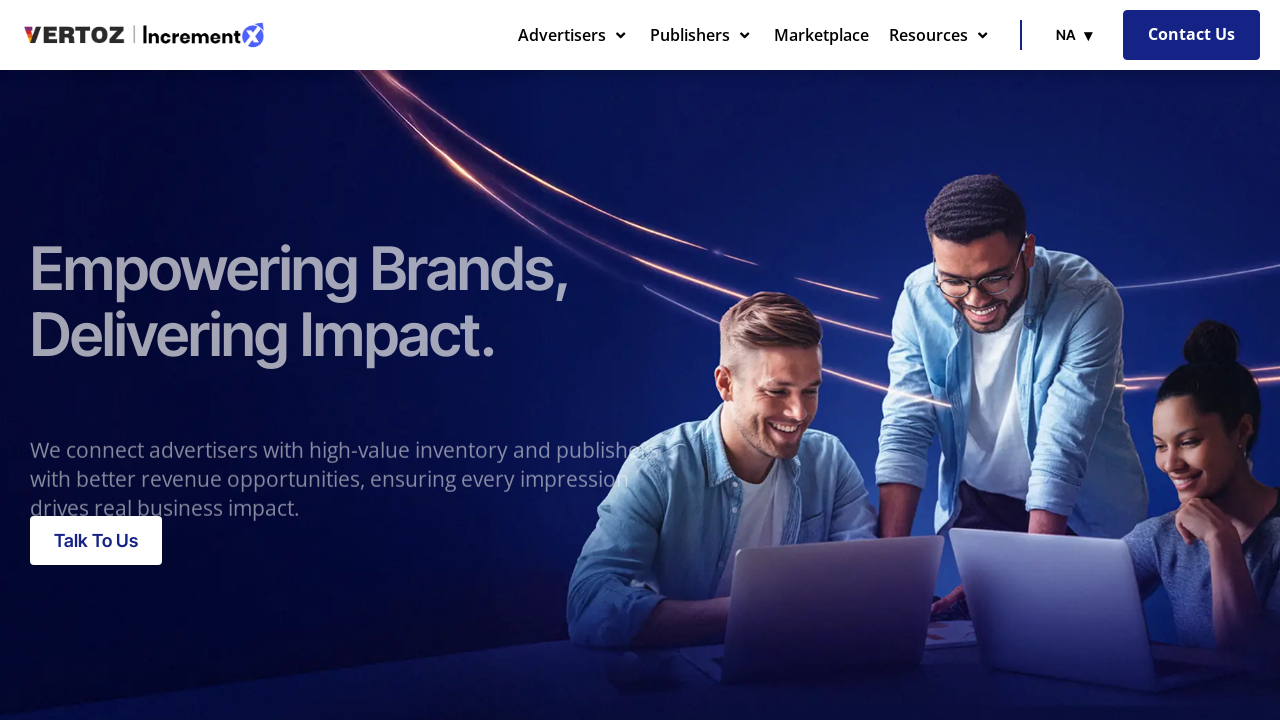

Maximized browser window to 1920x1080
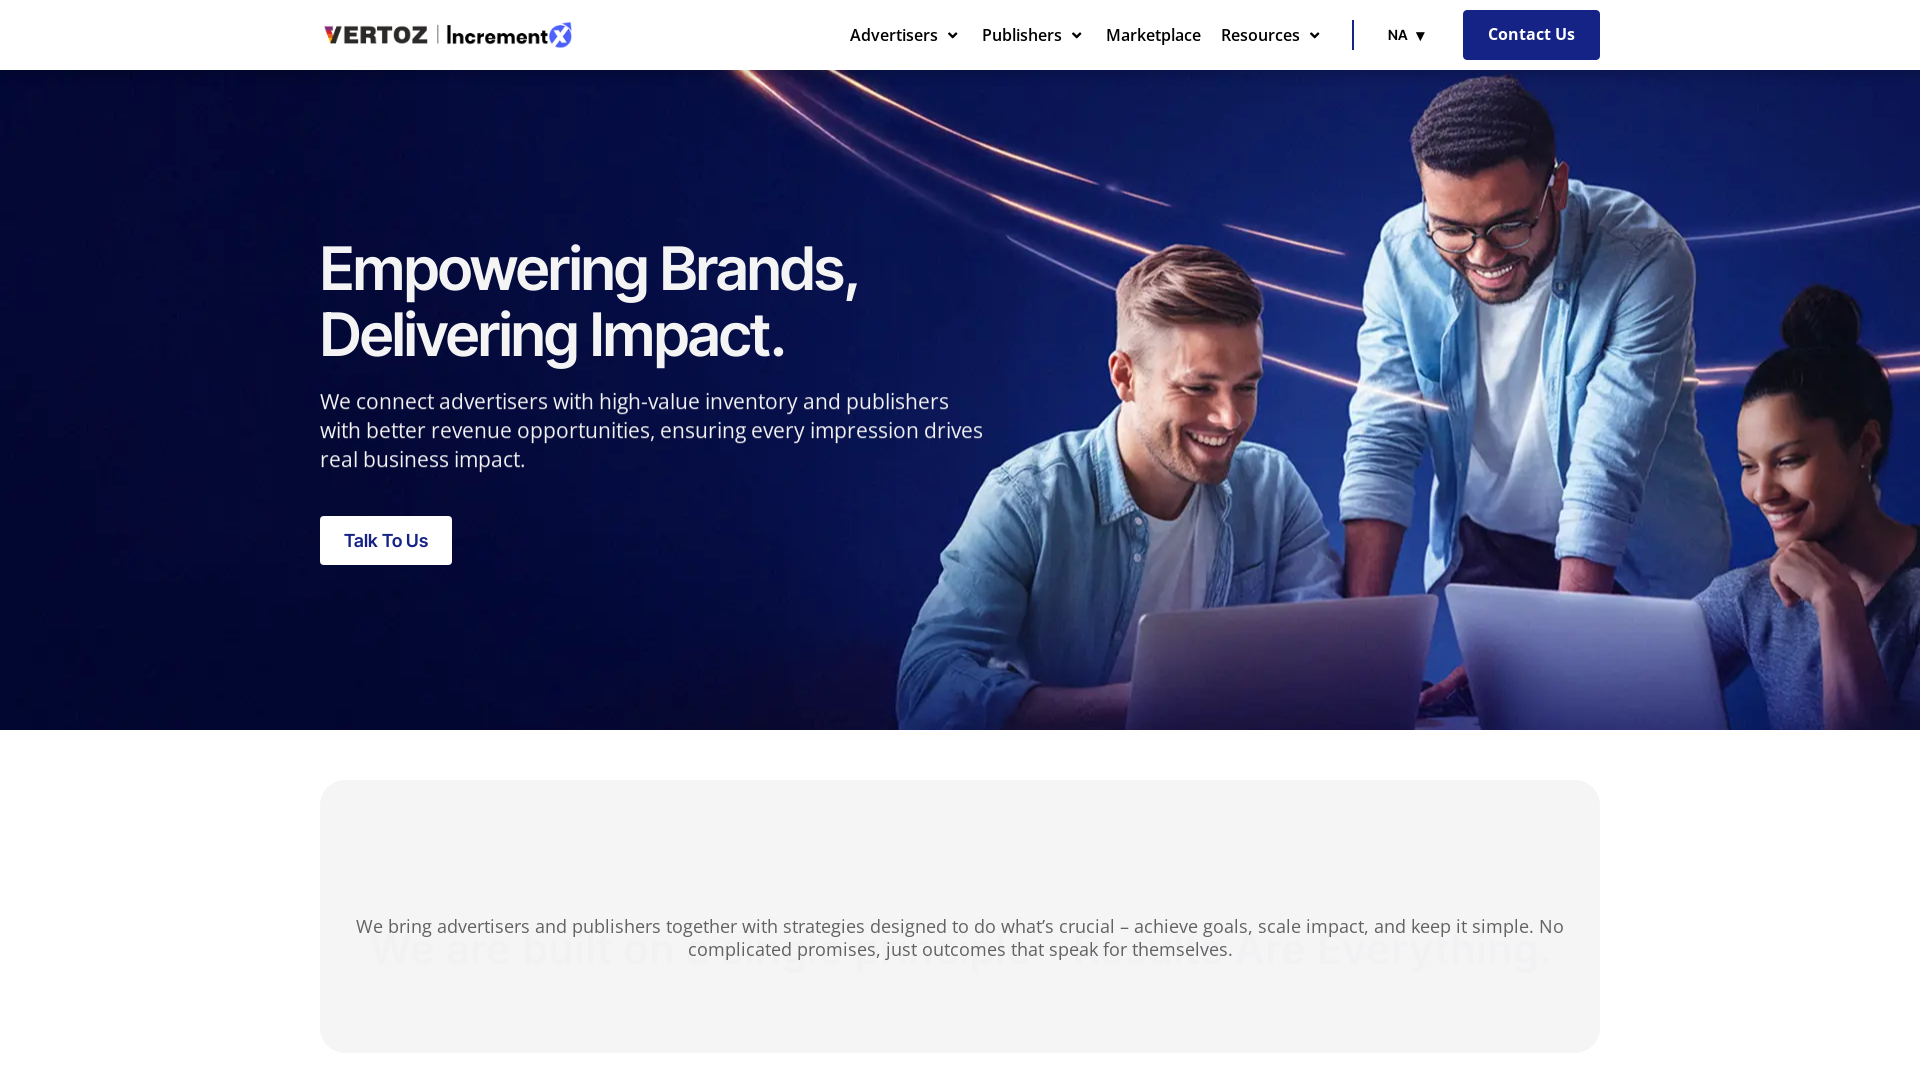

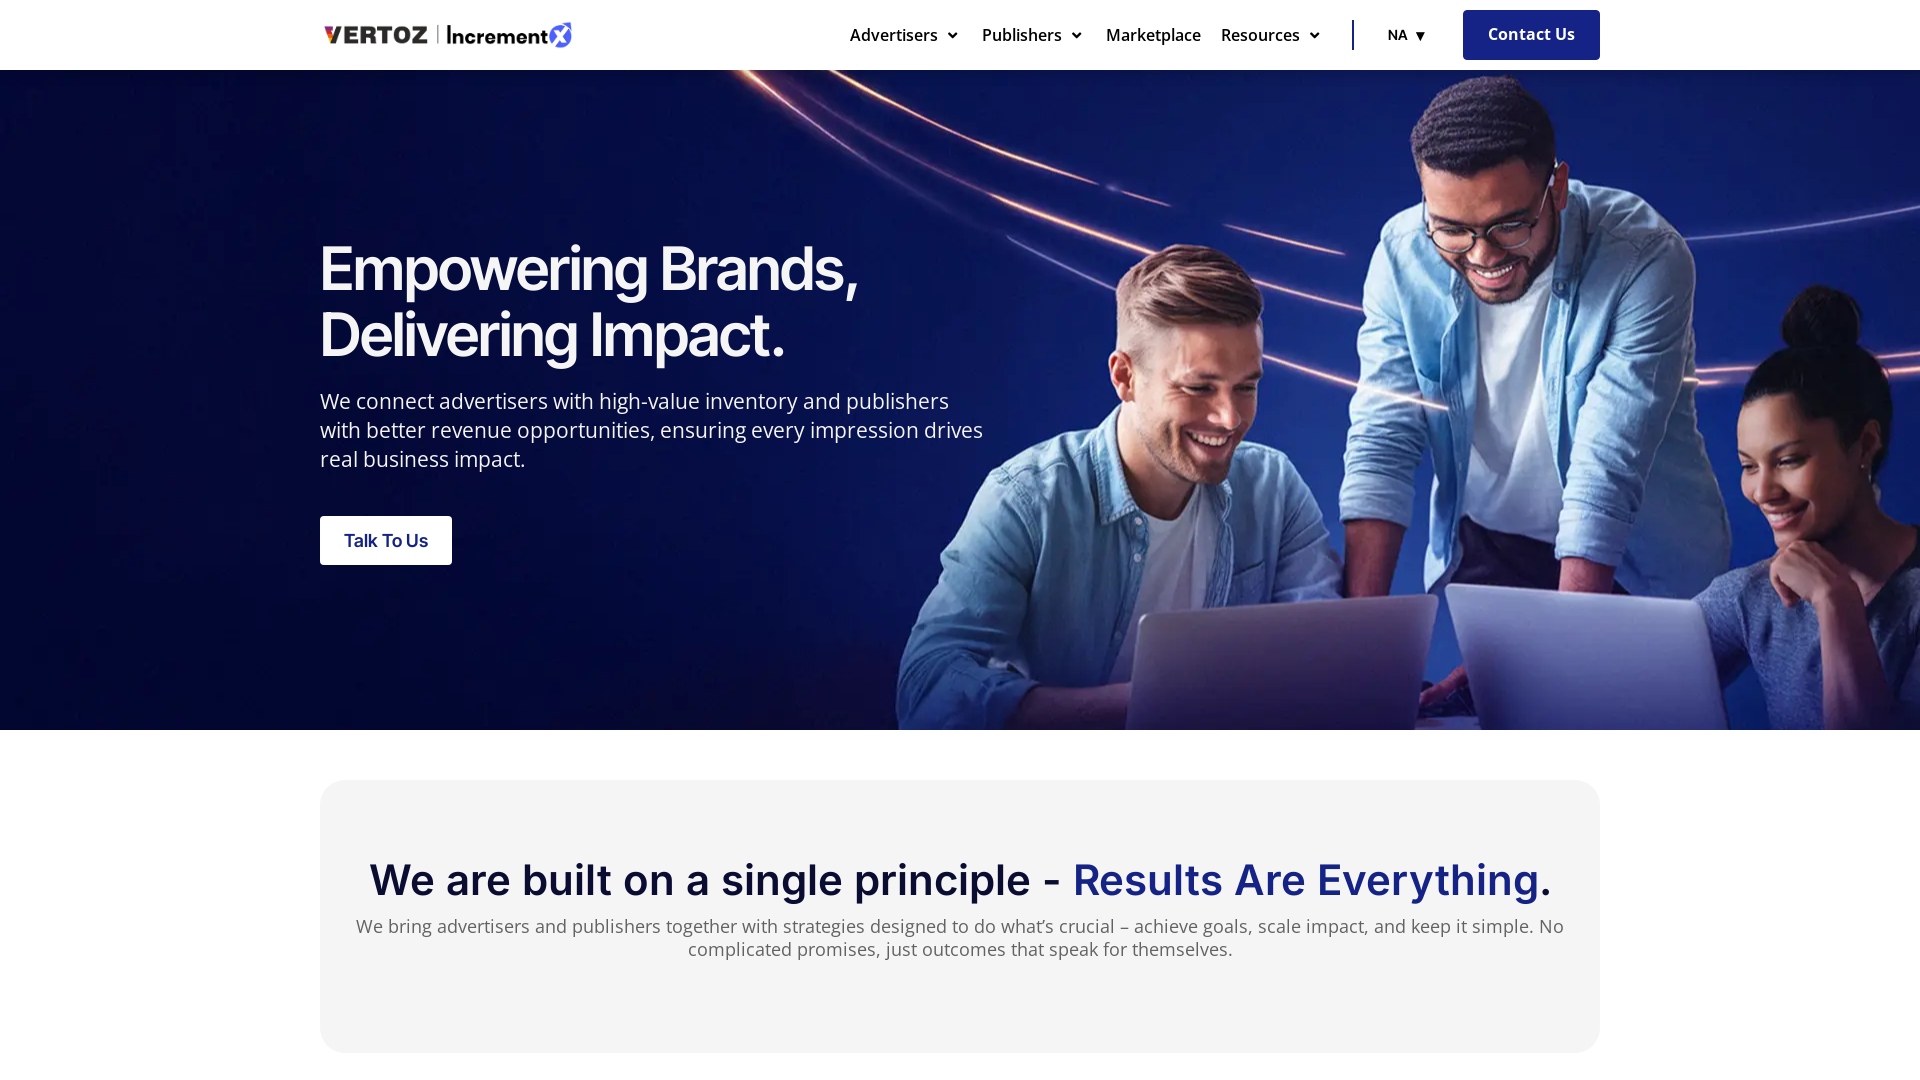